Tests JavaScript executor functionality by scrolling to an element and clicking a contact link using JavaScript execution

Starting URL: https://chroma-tech-academy.mexil.it/static_page/

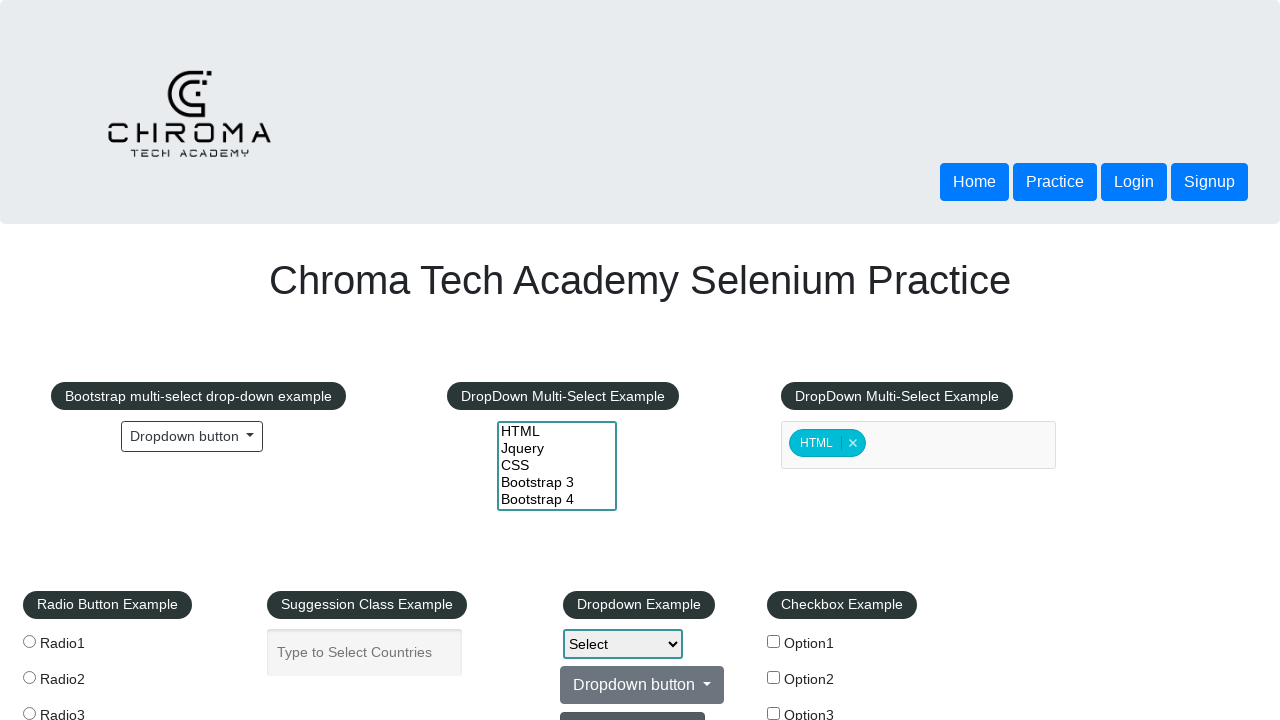

Scrolled to Mouse Hover button element
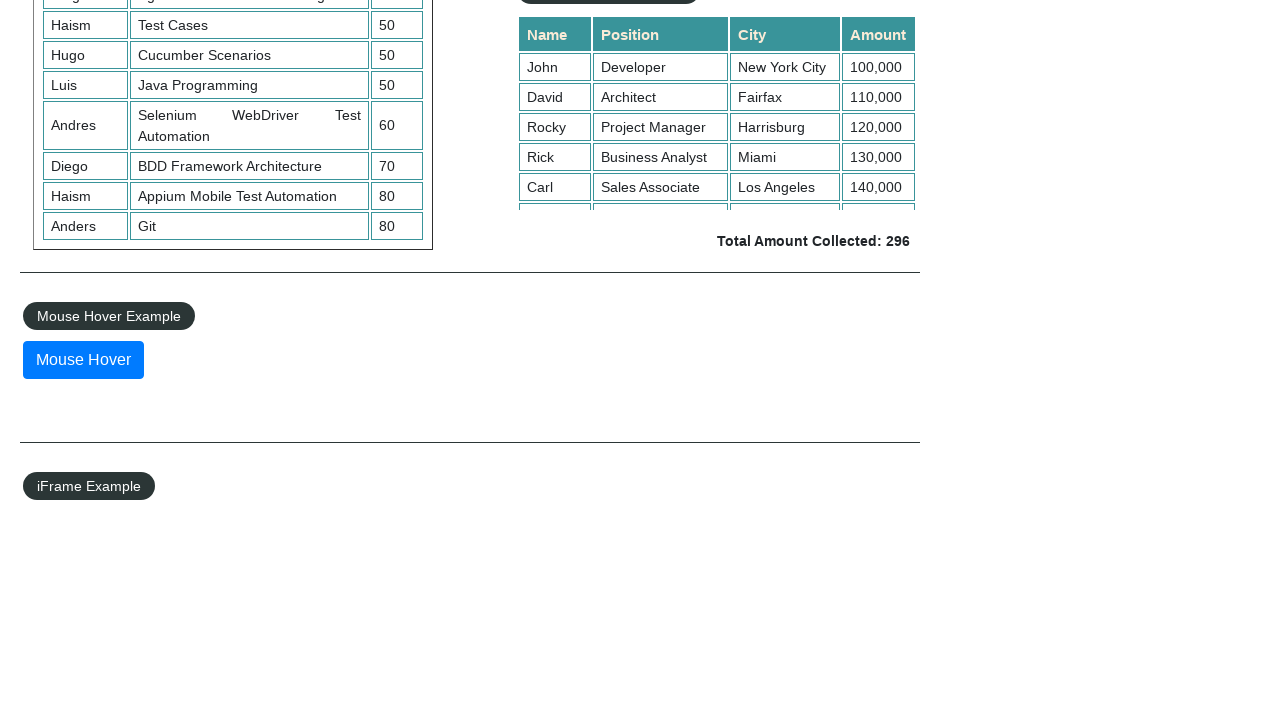

Clicked Contact info link using JavaScript execution at (809, 482) on xpath=//a[normalize-space()='Contact info']
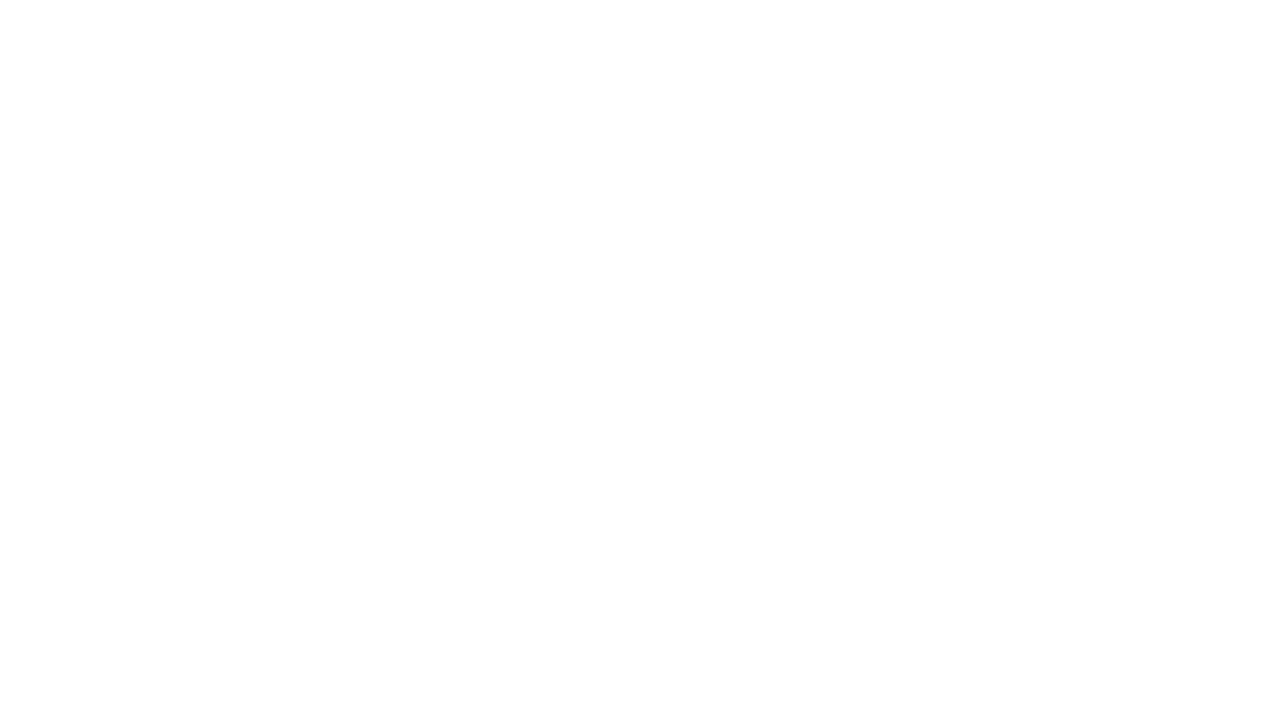

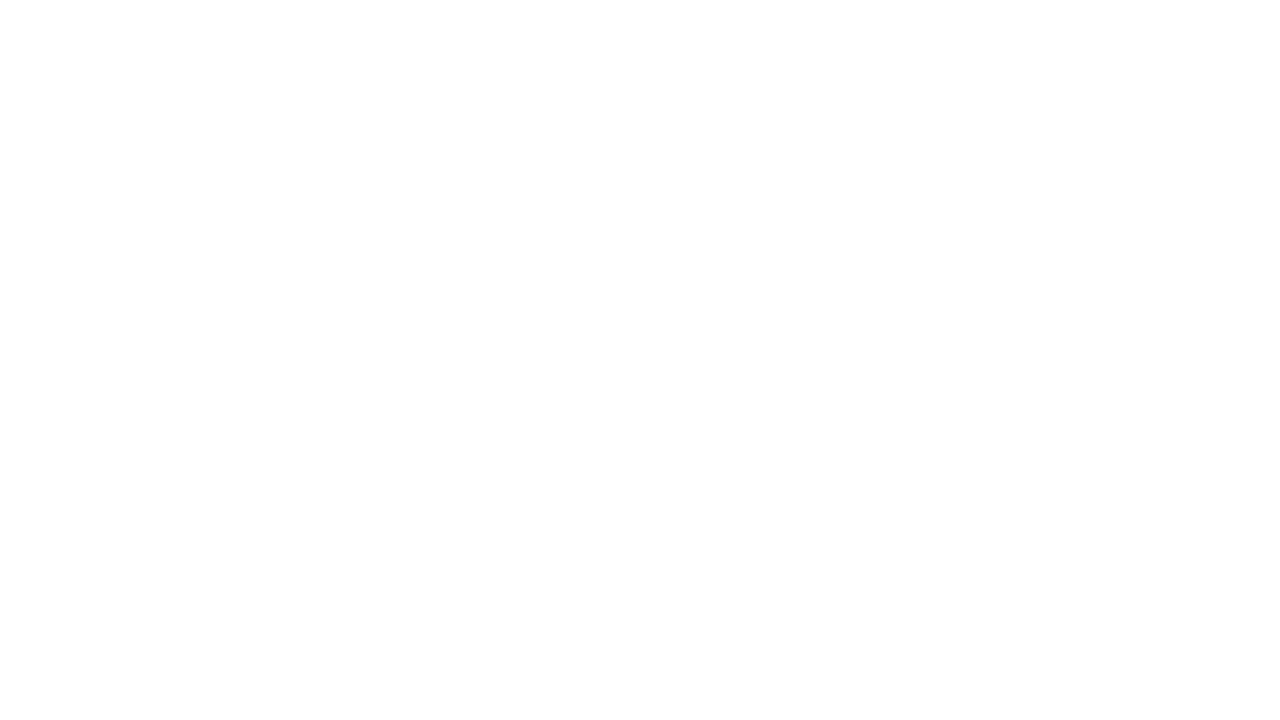